Tests that edits are cancelled when pressing Escape by editing a todo and pressing Escape to revert changes.

Starting URL: https://demo.playwright.dev/todomvc

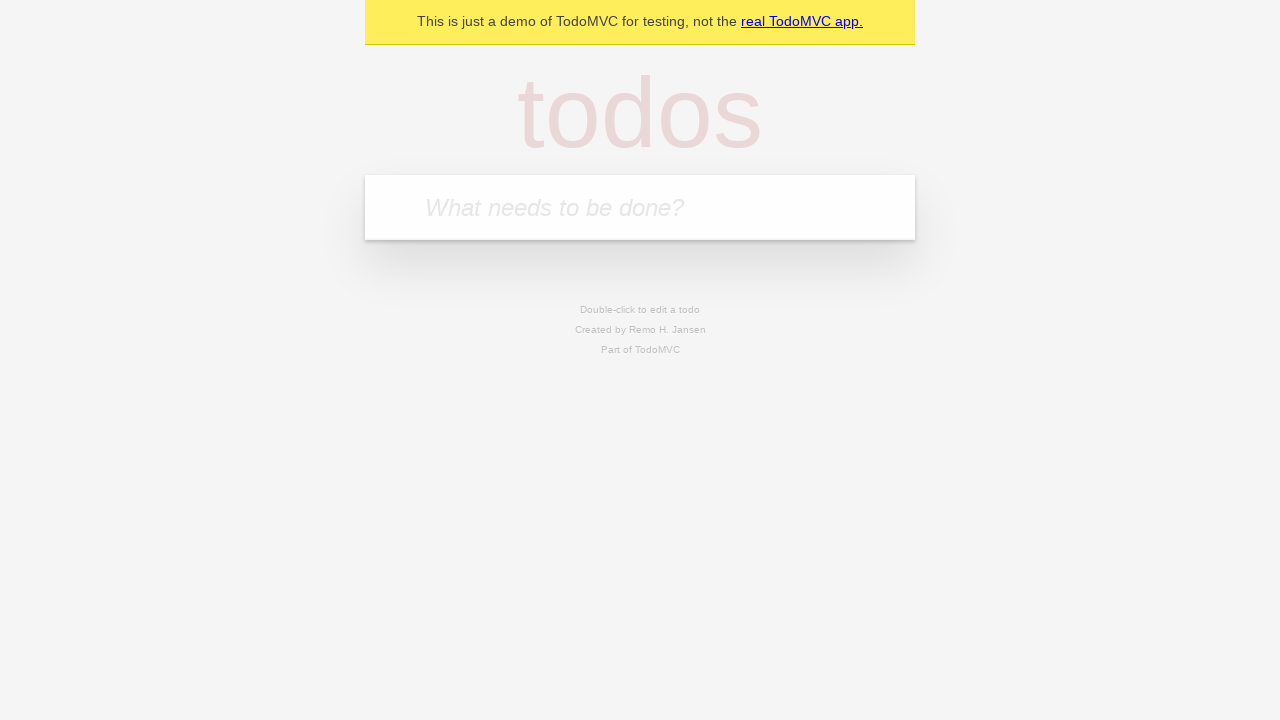

Navigated to TodoMVC demo application
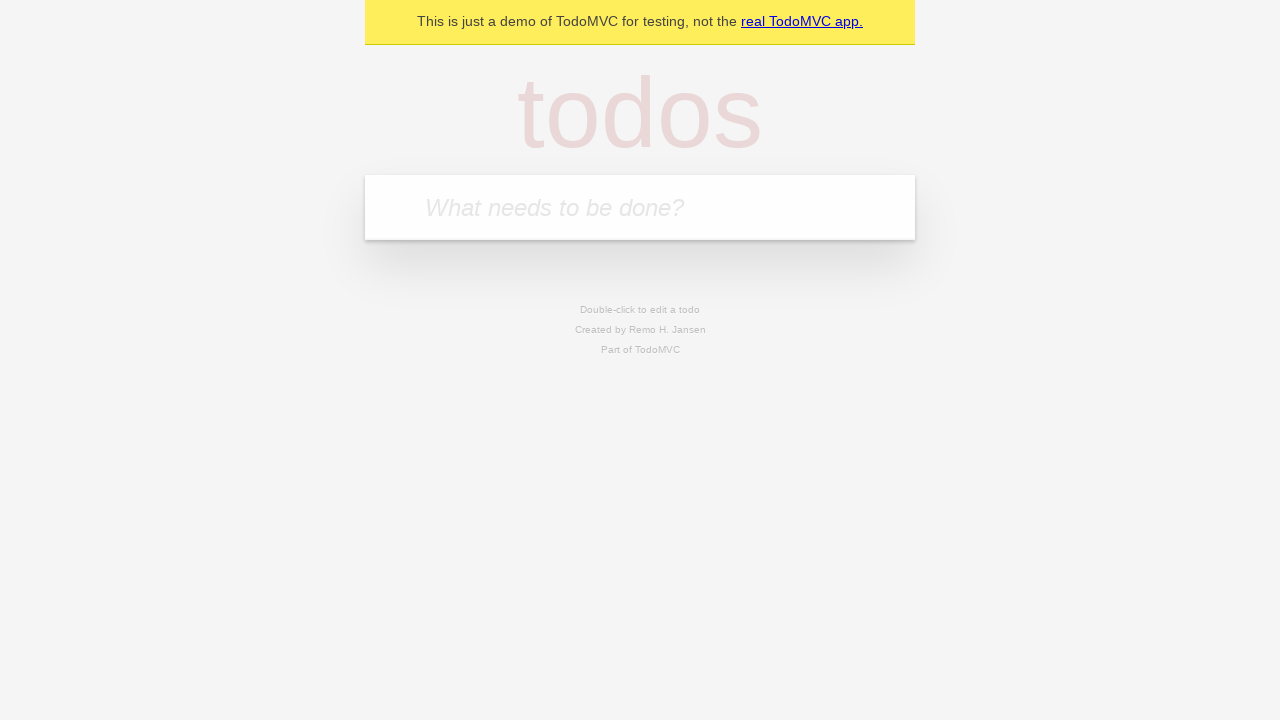

Filled first todo input with 'buy some cheese' on internal:attr=[placeholder="What needs to be done?"i]
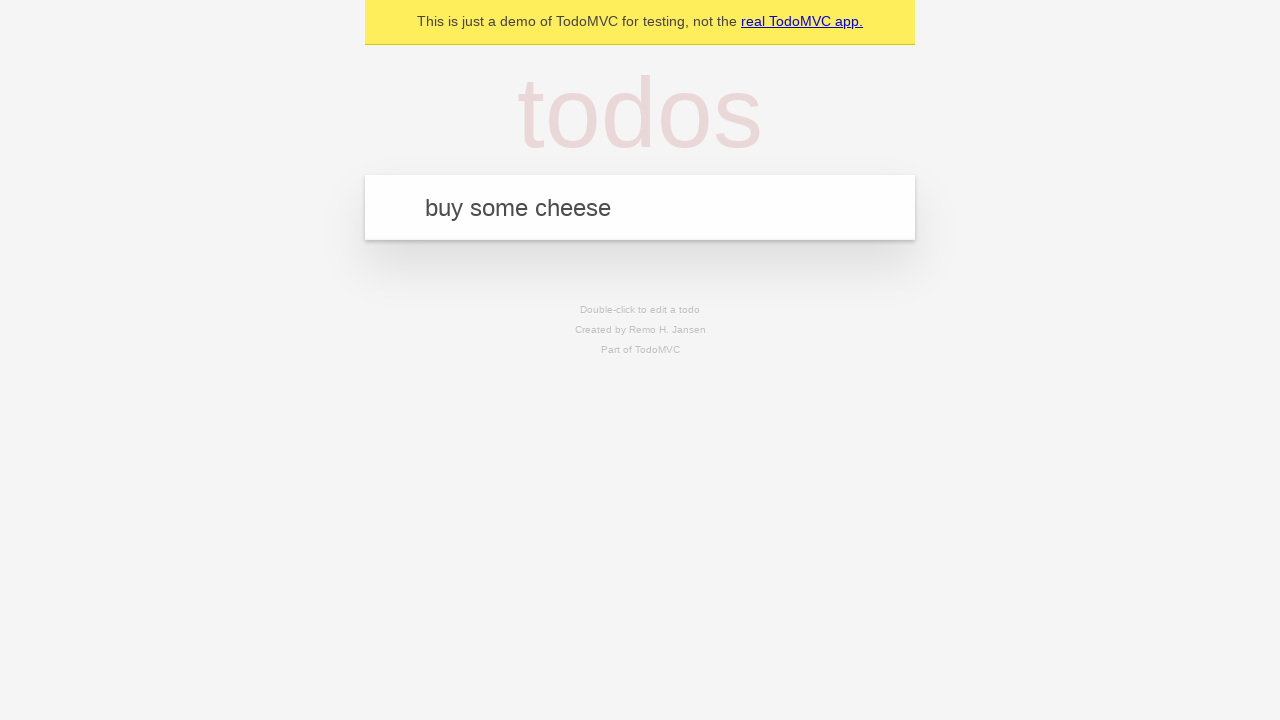

Pressed Enter to create first todo on internal:attr=[placeholder="What needs to be done?"i]
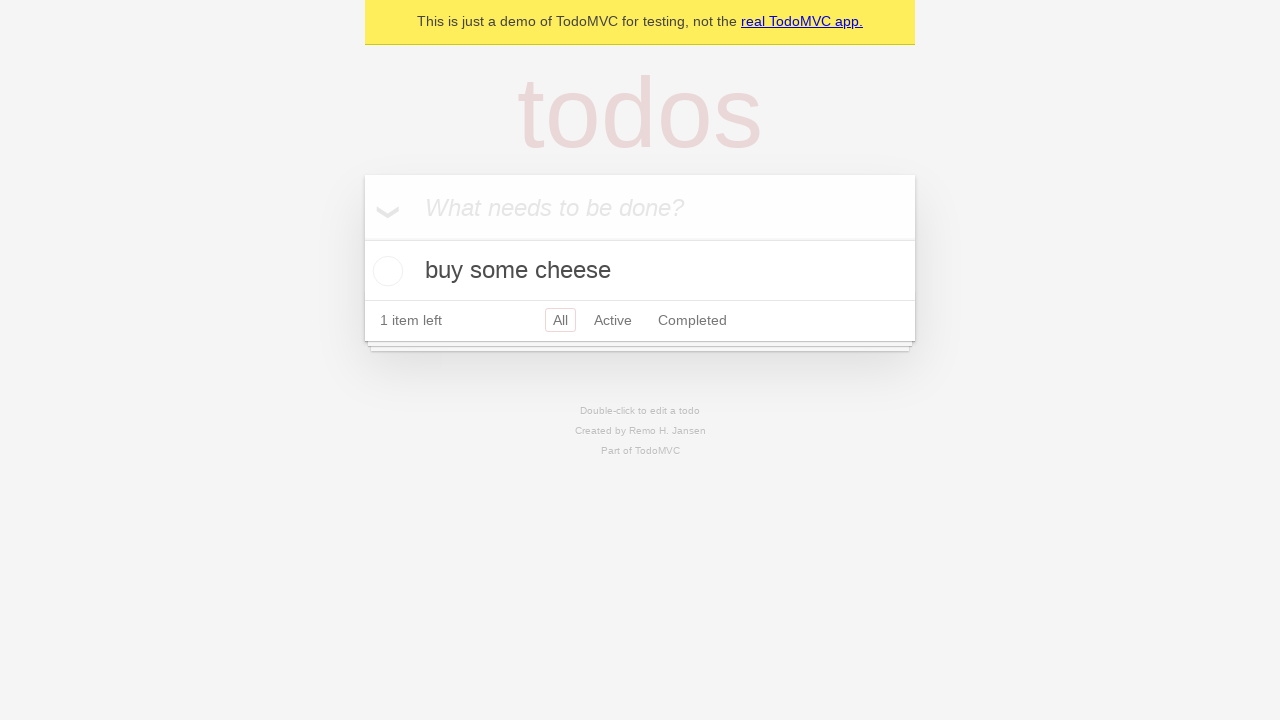

Filled second todo input with 'feed the cat' on internal:attr=[placeholder="What needs to be done?"i]
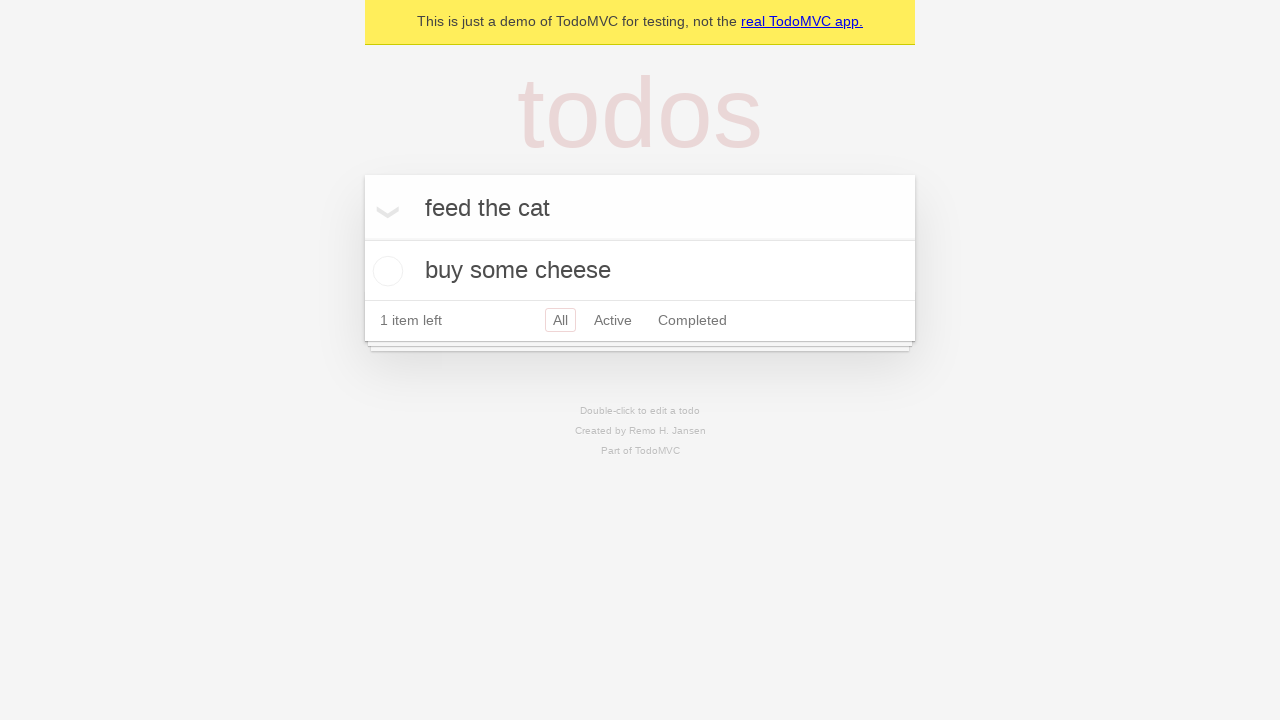

Pressed Enter to create second todo on internal:attr=[placeholder="What needs to be done?"i]
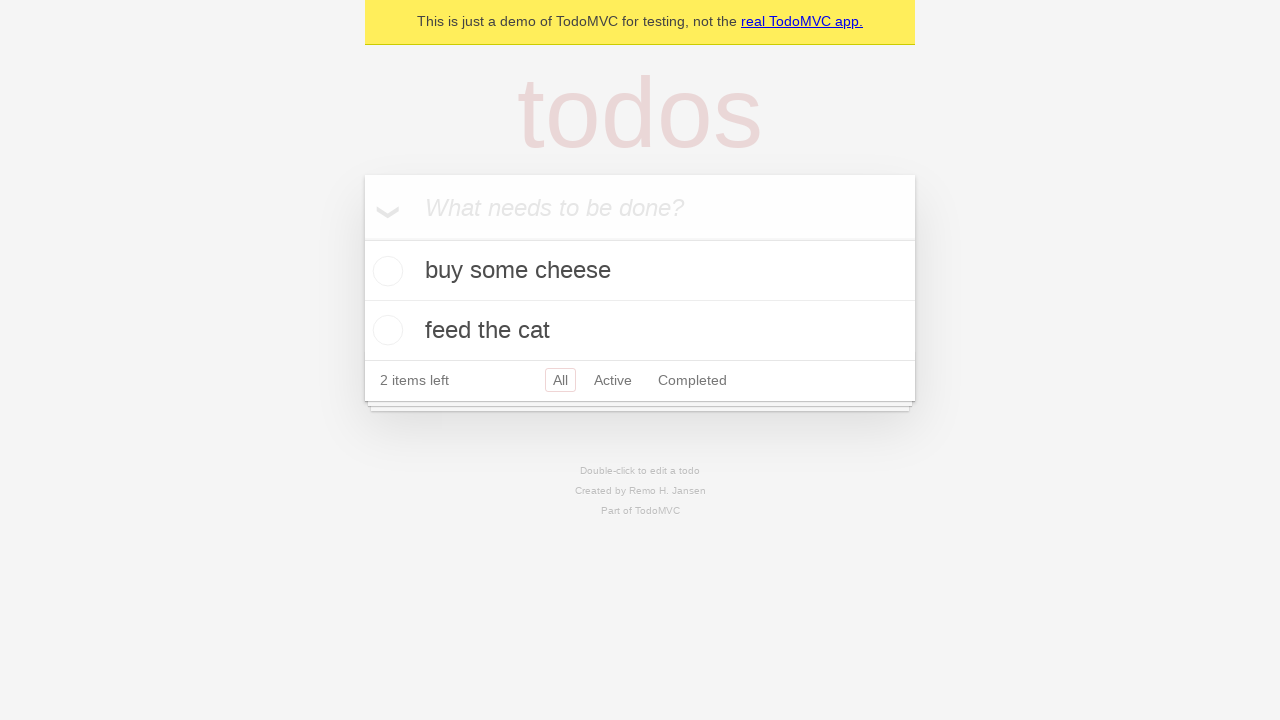

Filled third todo input with 'book a doctors appointment' on internal:attr=[placeholder="What needs to be done?"i]
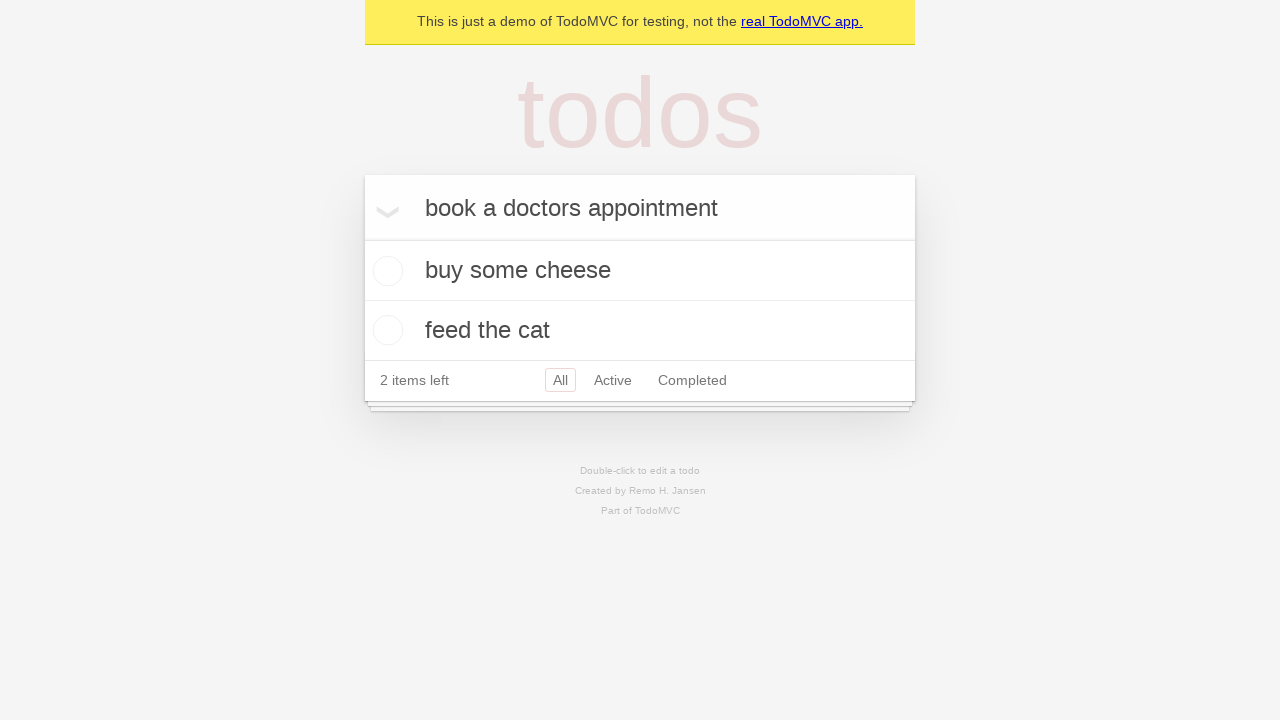

Pressed Enter to create third todo on internal:attr=[placeholder="What needs to be done?"i]
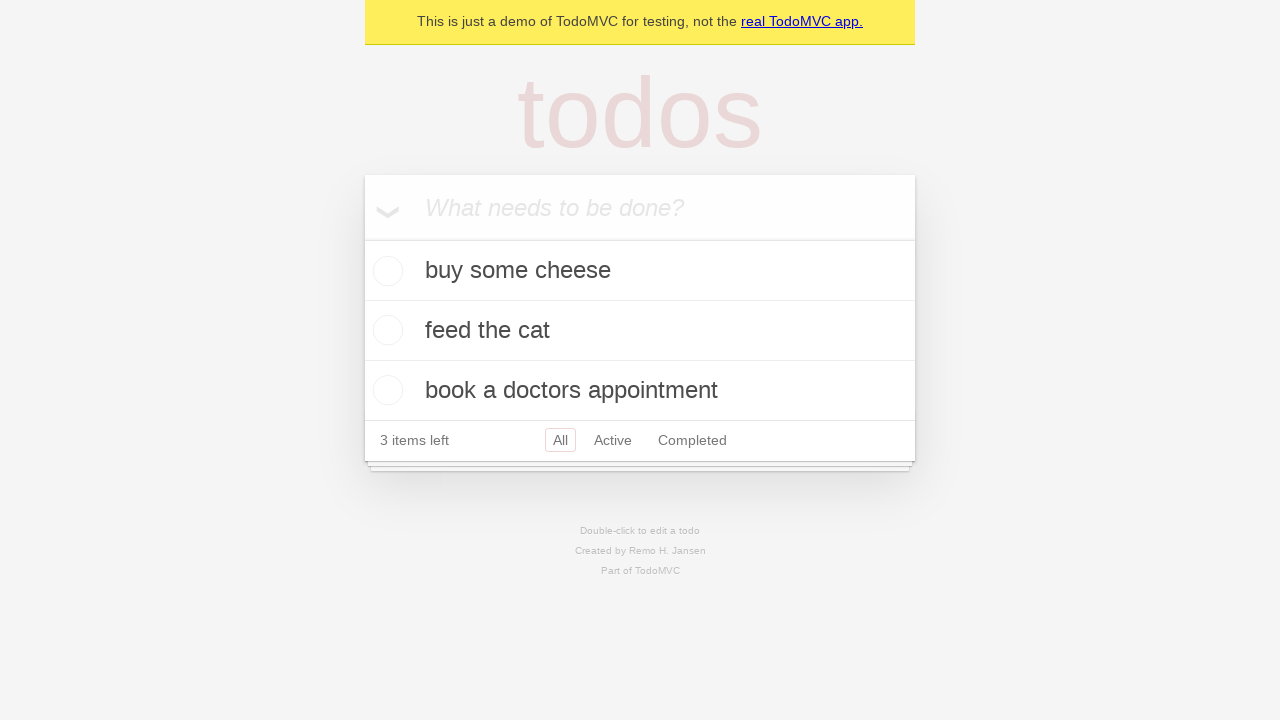

Retrieved all todo items from the page
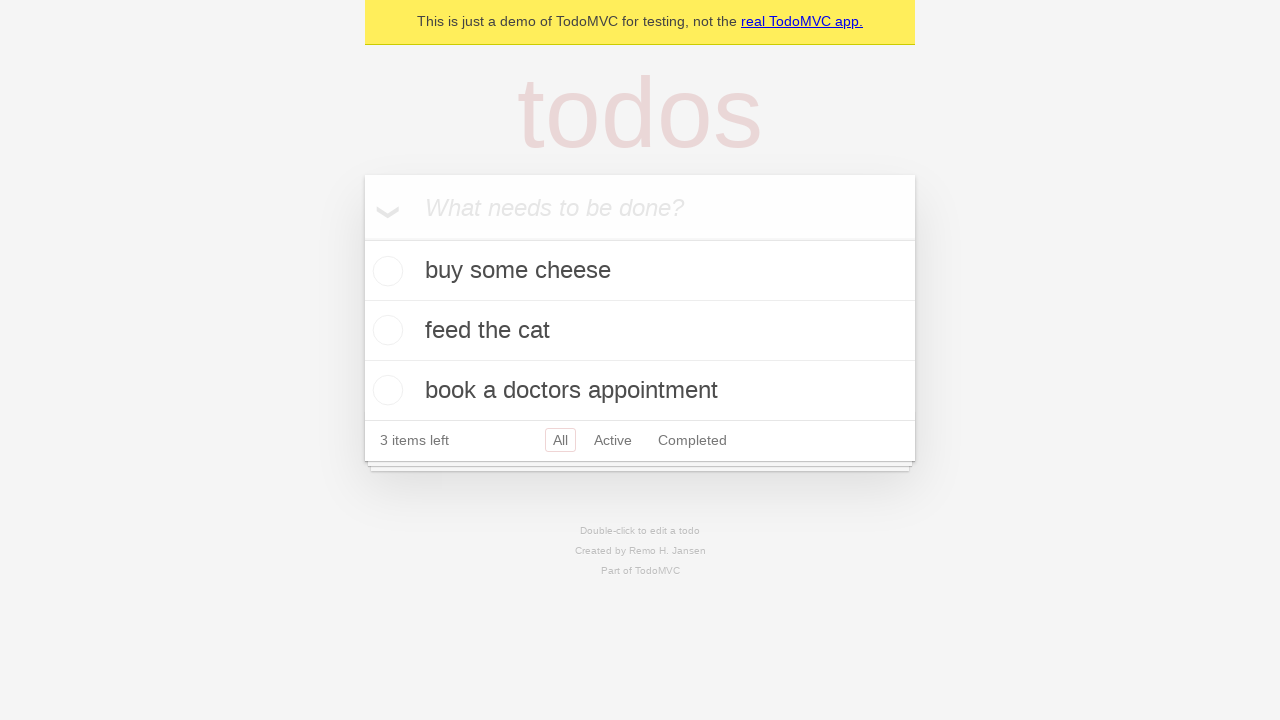

Double-clicked second todo to enter edit mode at (640, 331) on internal:testid=[data-testid="todo-item"s] >> nth=1
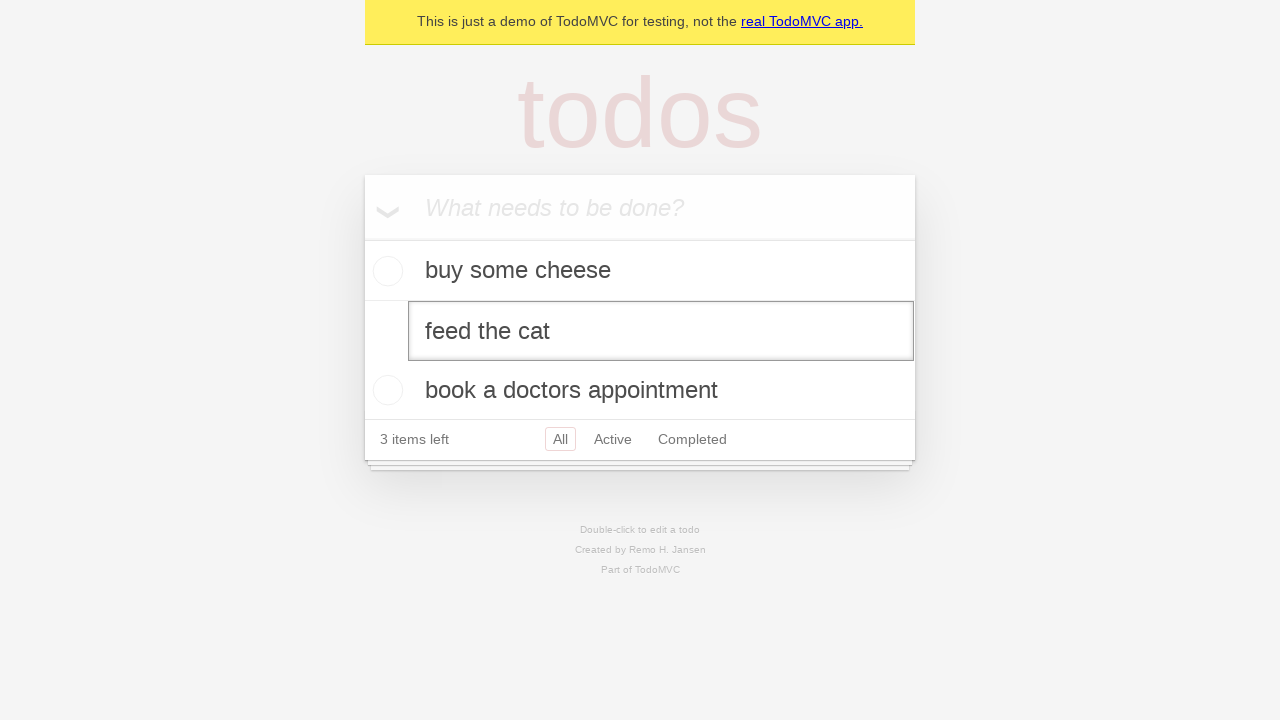

Filled edit textbox with 'buy some sausages' on internal:testid=[data-testid="todo-item"s] >> nth=1 >> internal:role=textbox[nam
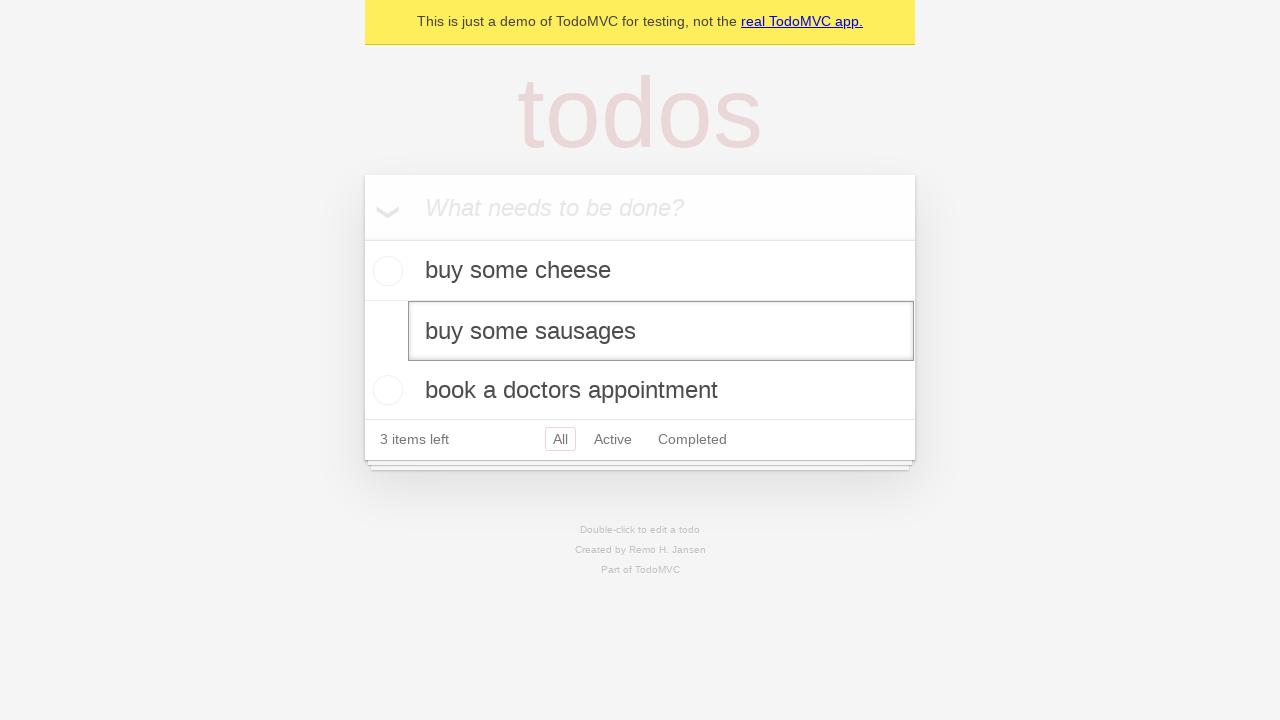

Pressed Escape to cancel edit and revert changes on internal:testid=[data-testid="todo-item"s] >> nth=1 >> internal:role=textbox[nam
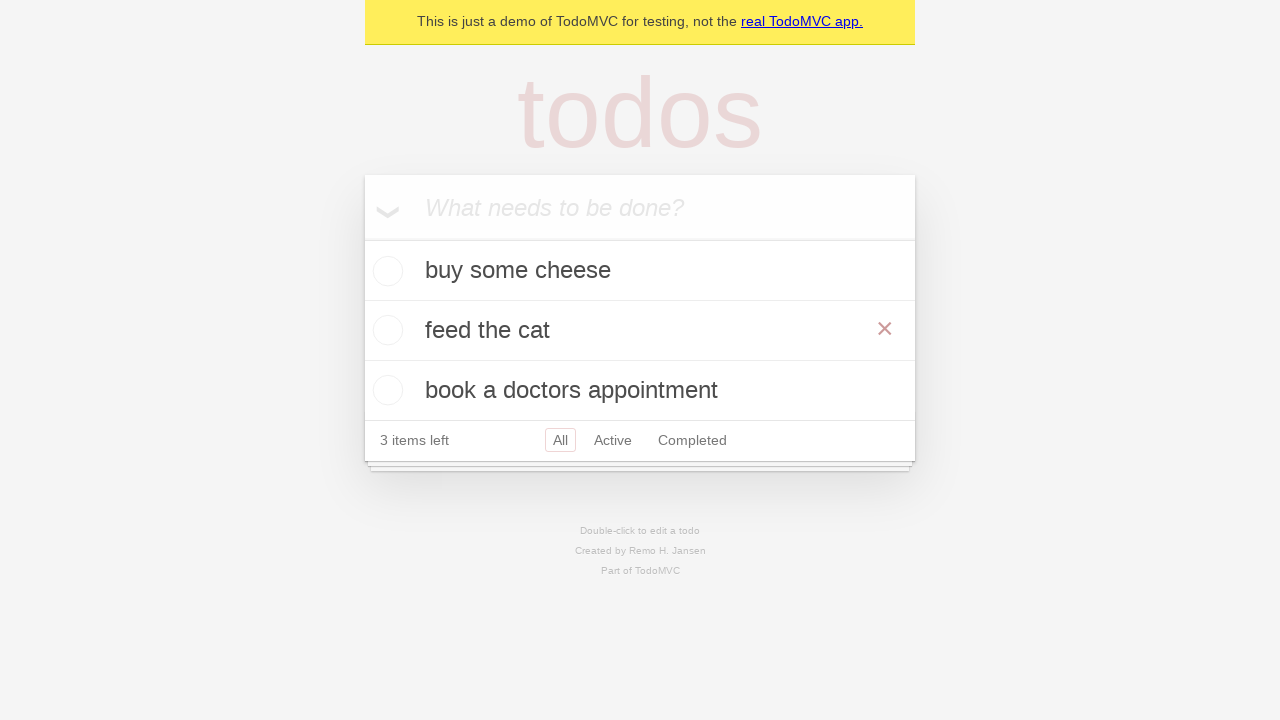

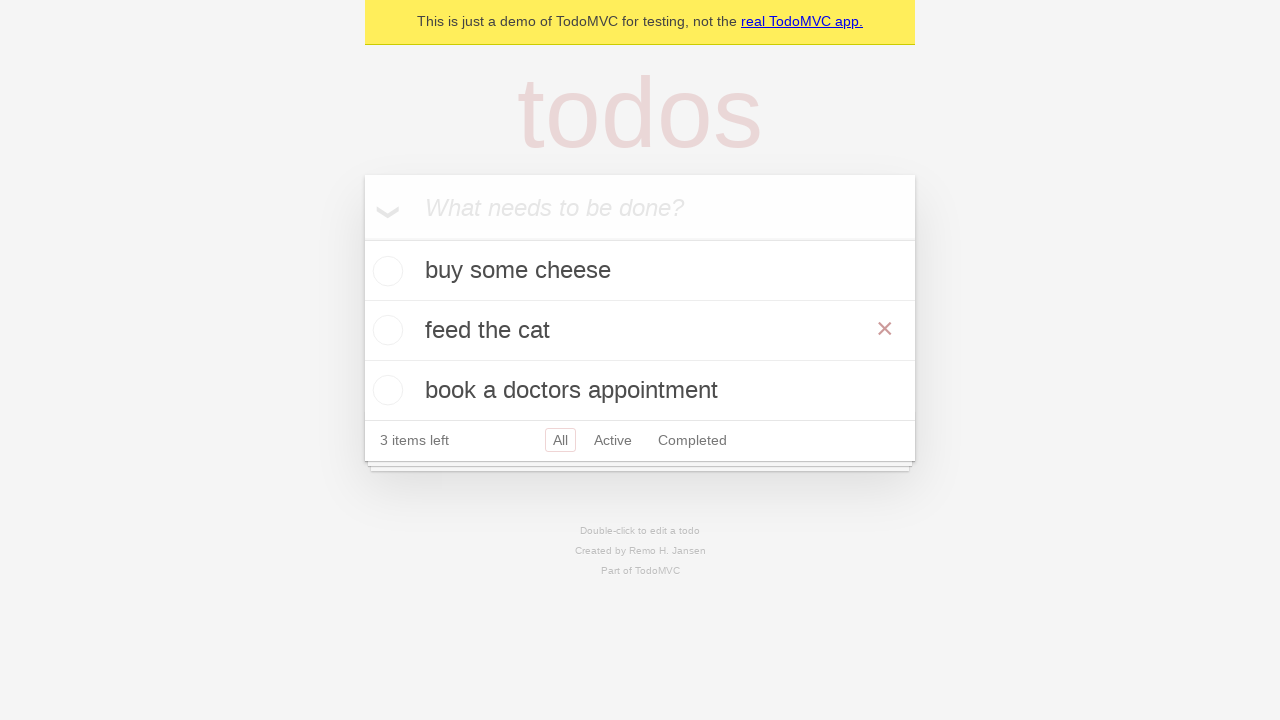